Navigates to JPL Space image gallery and clicks the full image button to view the featured Mars image

Starting URL: https://data-class-jpl-space.s3.amazonaws.com/JPL_Space/index.html

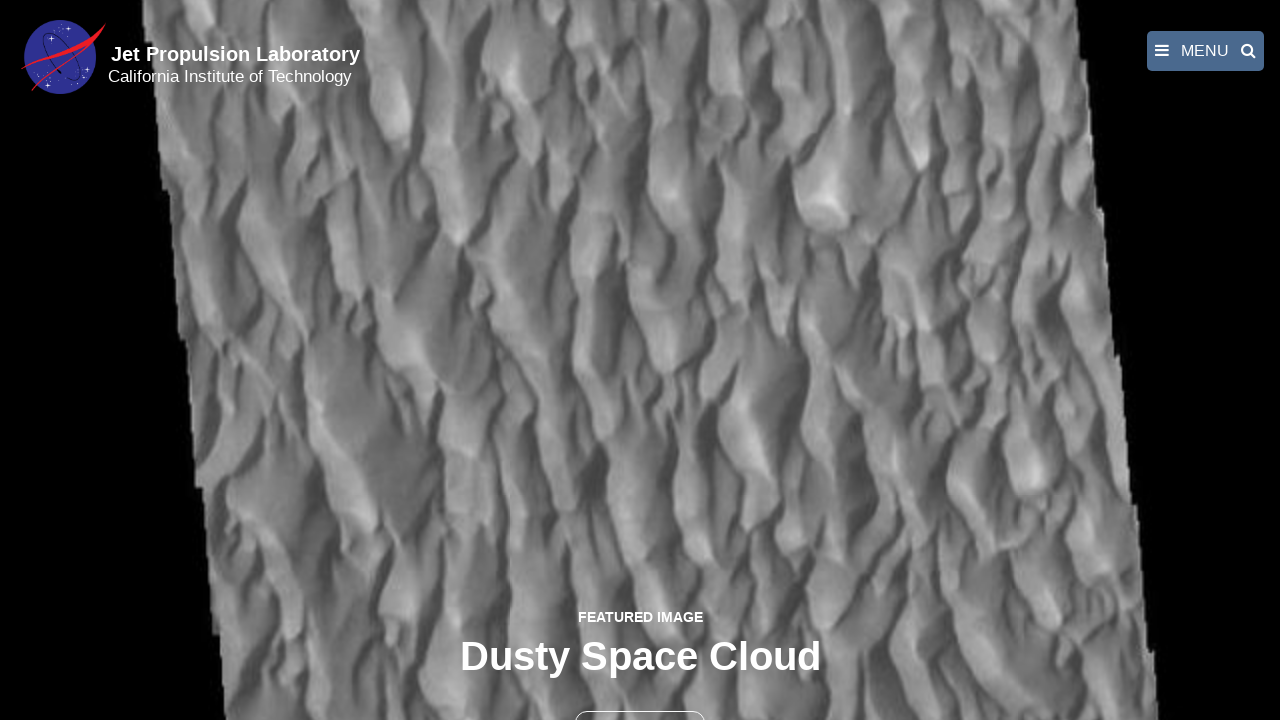

Navigated to JPL Space image gallery
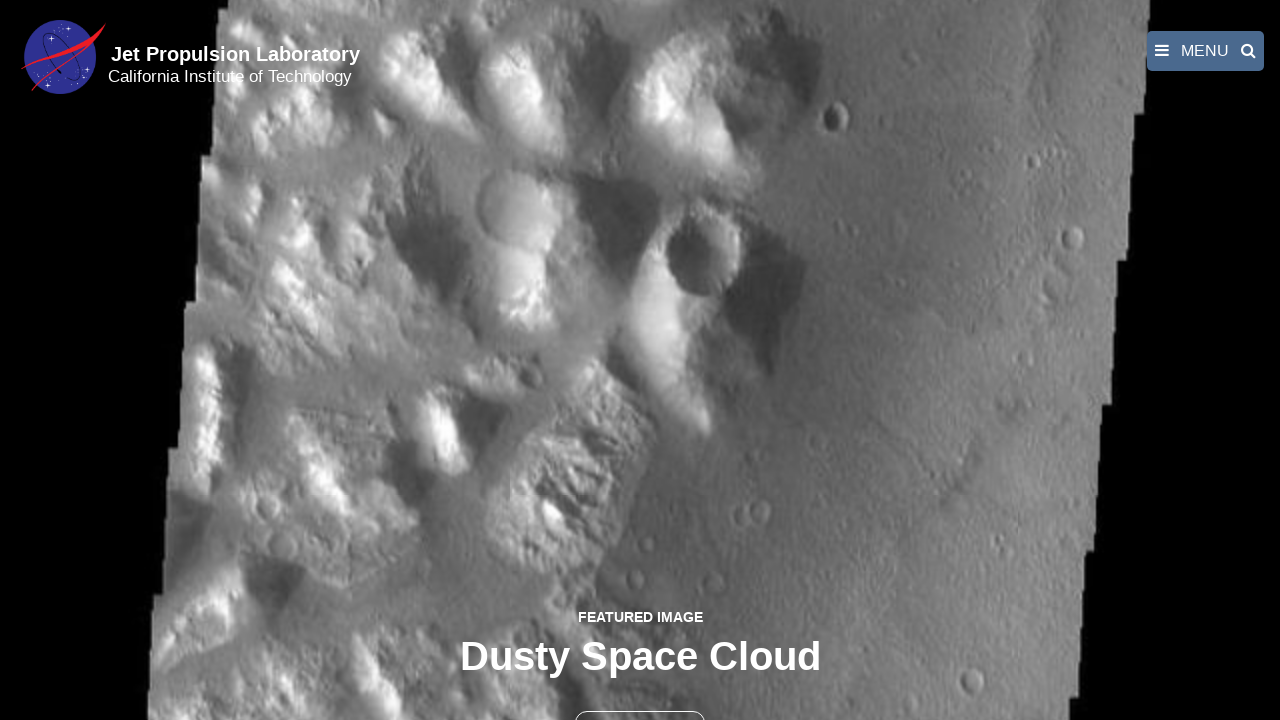

Clicked the full image button to view featured Mars image at (640, 699) on button >> nth=1
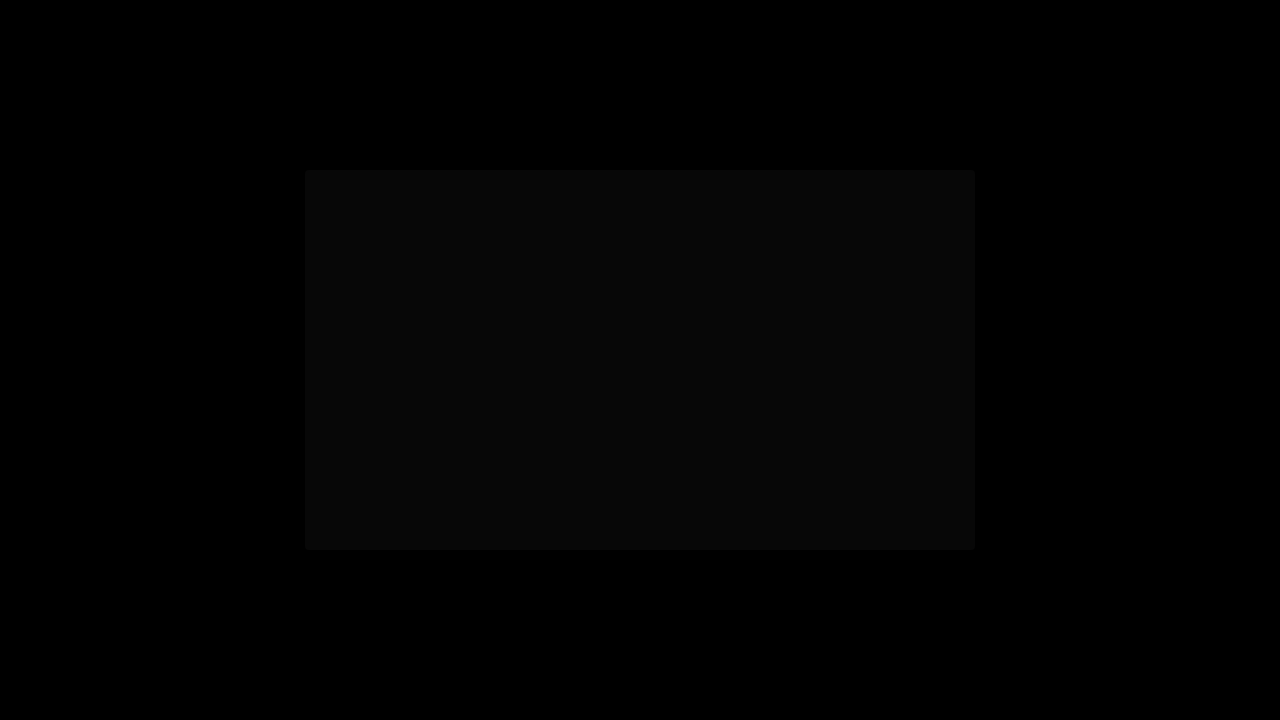

Full-size Mars image loaded and displayed
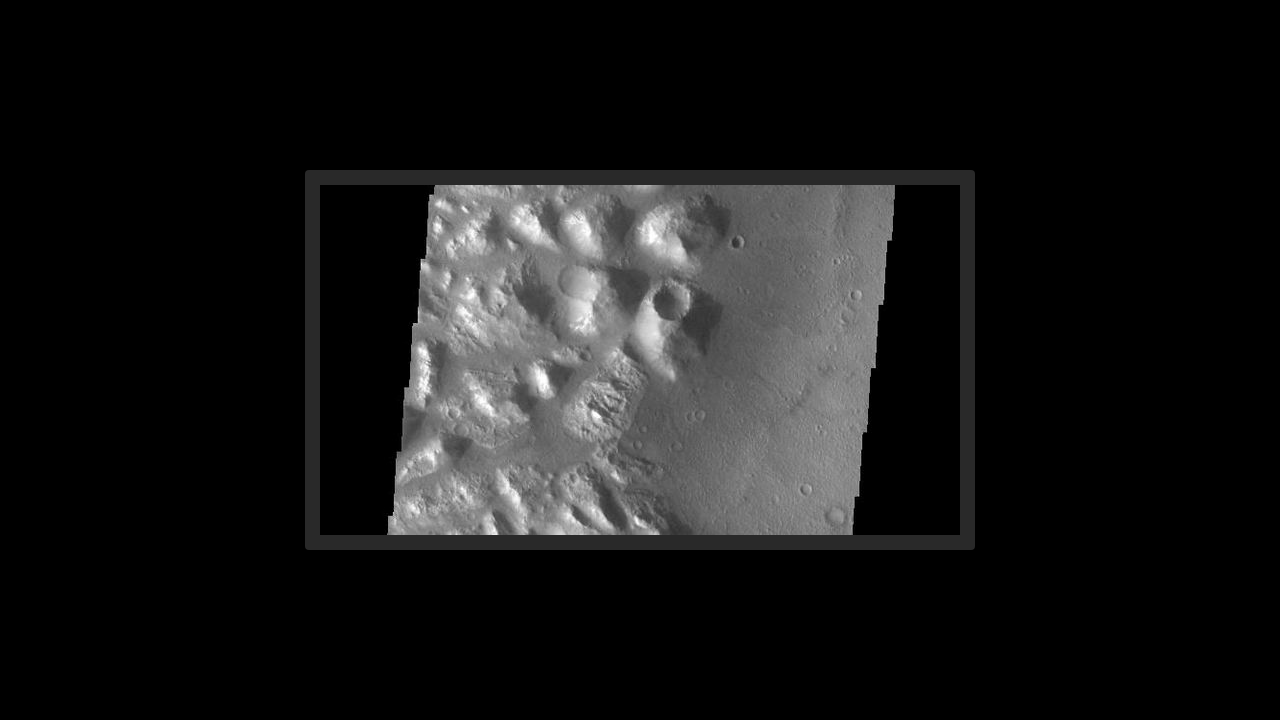

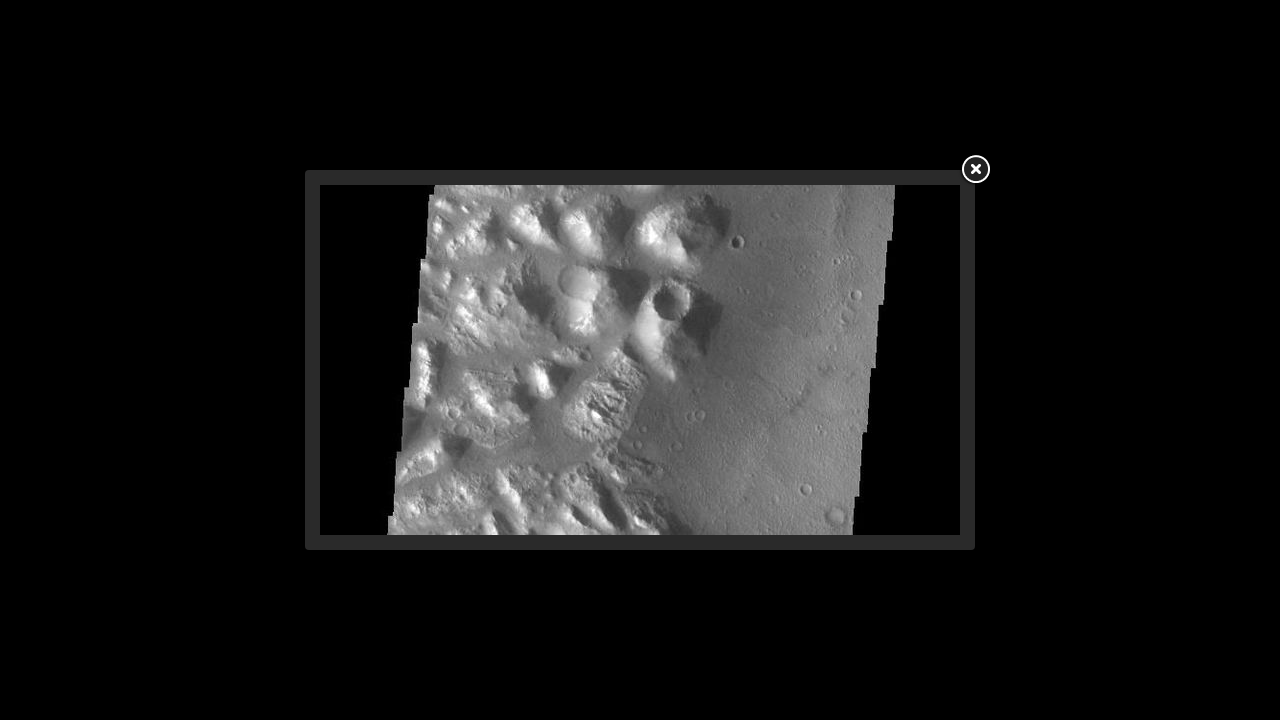